Tests checkbox selection functionality by clicking on checkboxes and verifying their selected state changes before and after clicking

Starting URL: https://sqatools.in/dummy-booking-website/

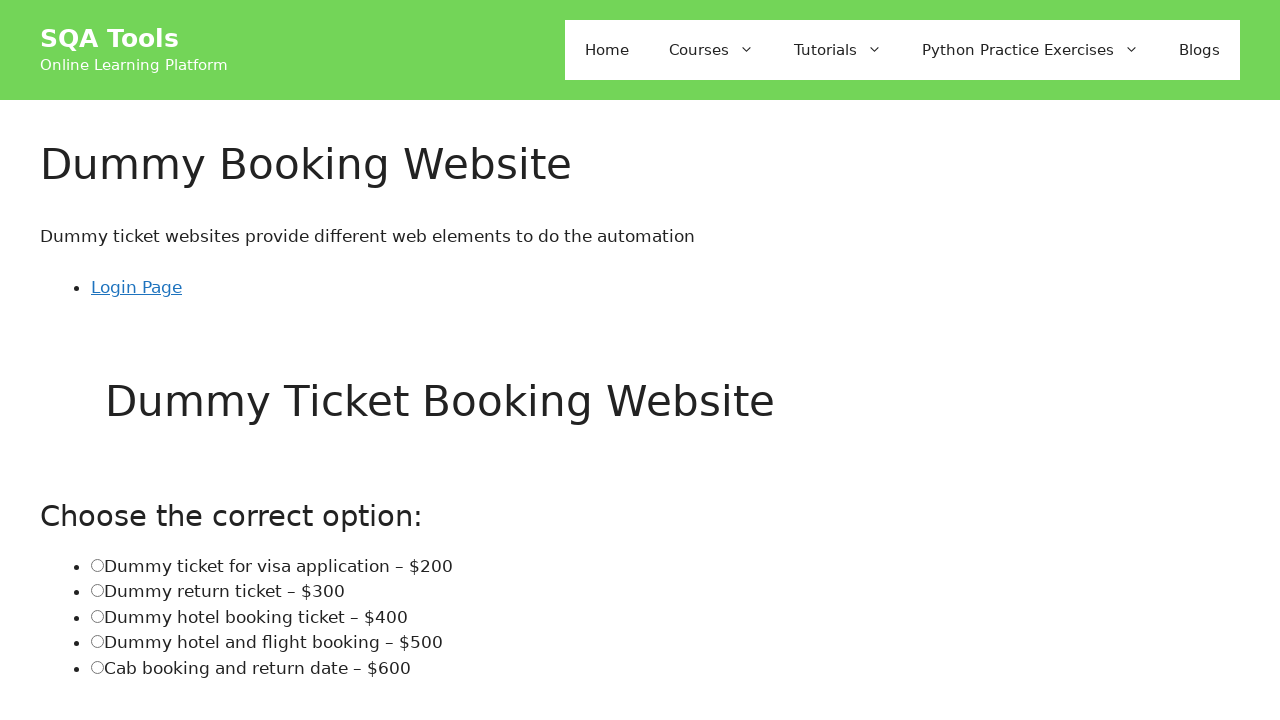

Waited for Pune checkbox to be visible
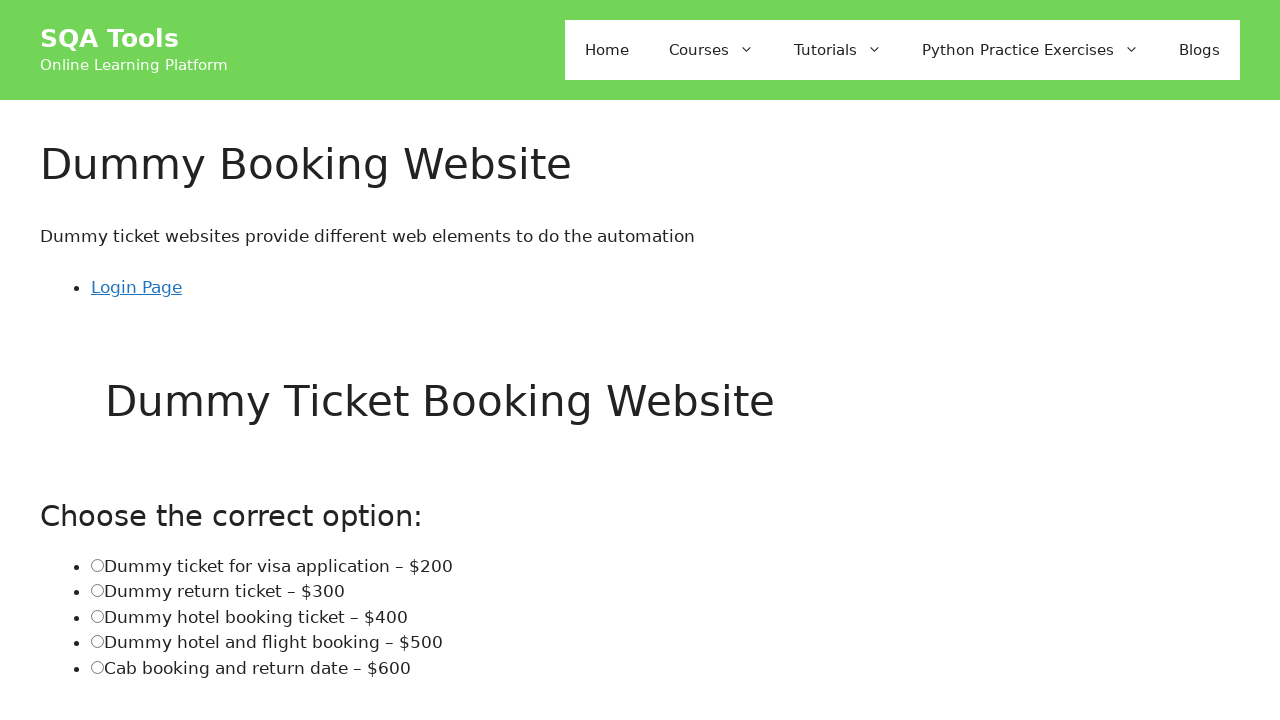

Checked Pune checkbox selection status before click: False
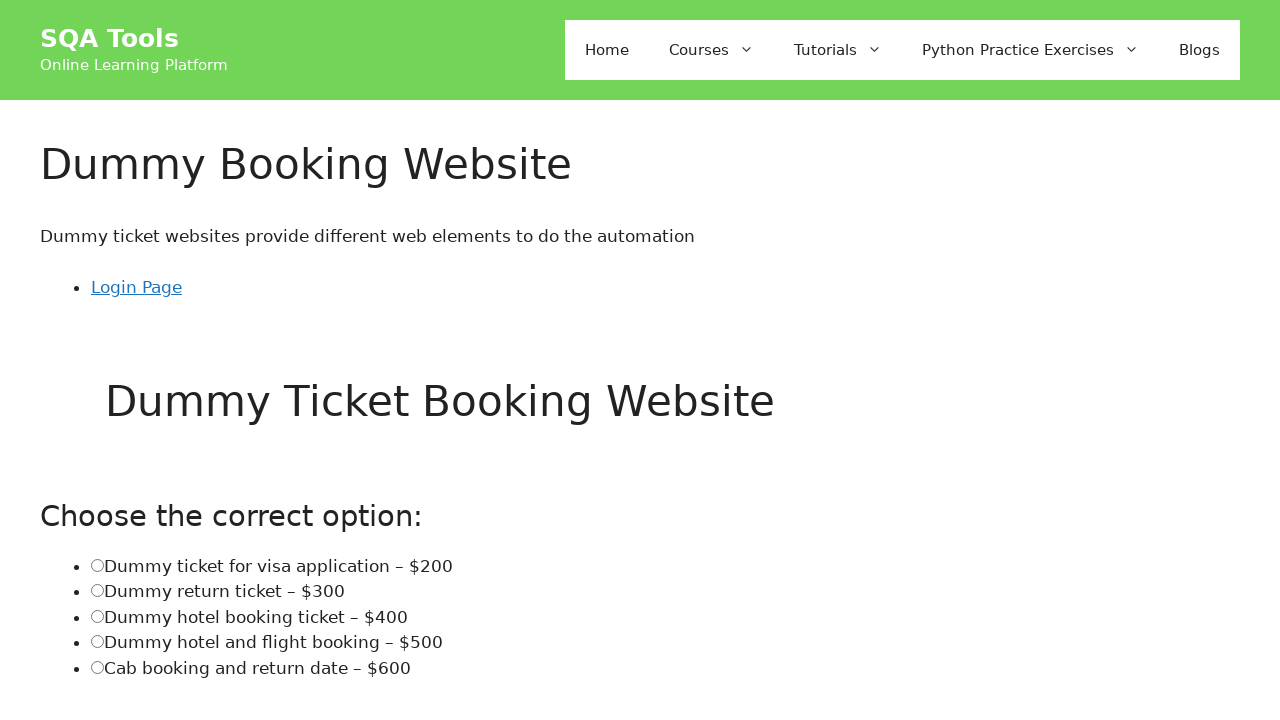

Clicked on Pune checkbox at (56, 360) on xpath=//td[text()='Pune']//preceding-sibling::td/input
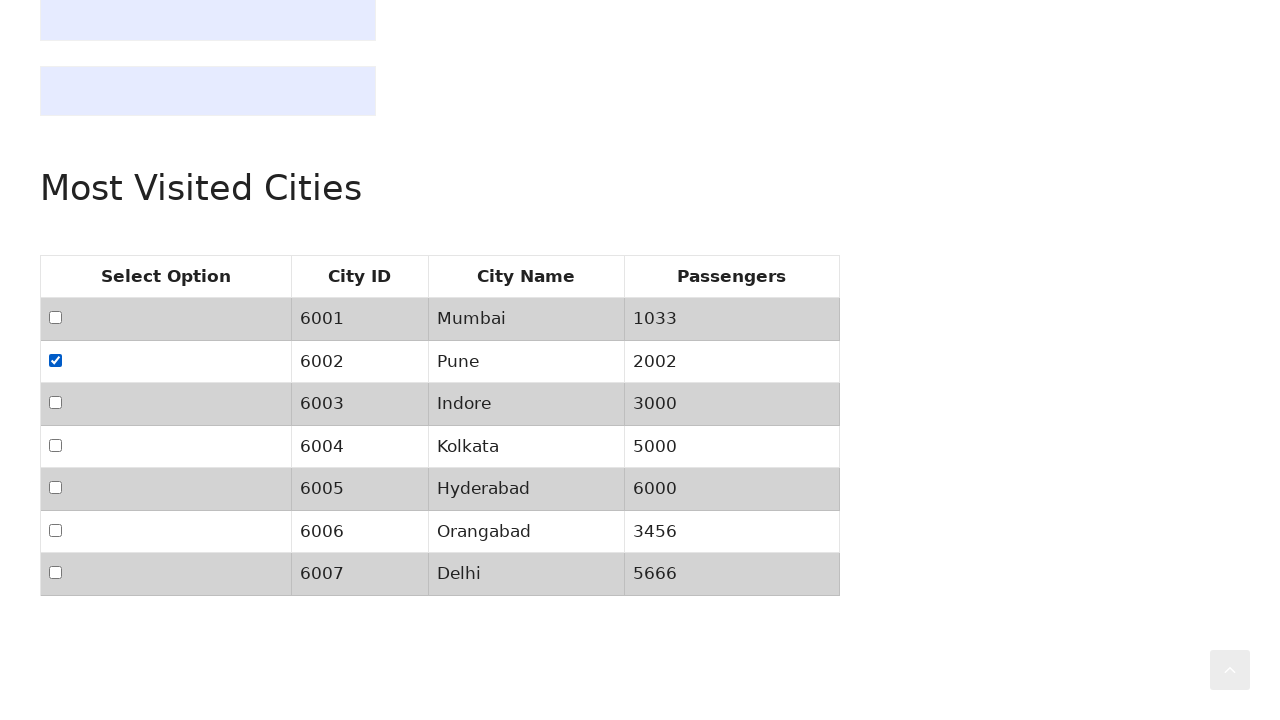

Checked Pune checkbox selection status after click: True
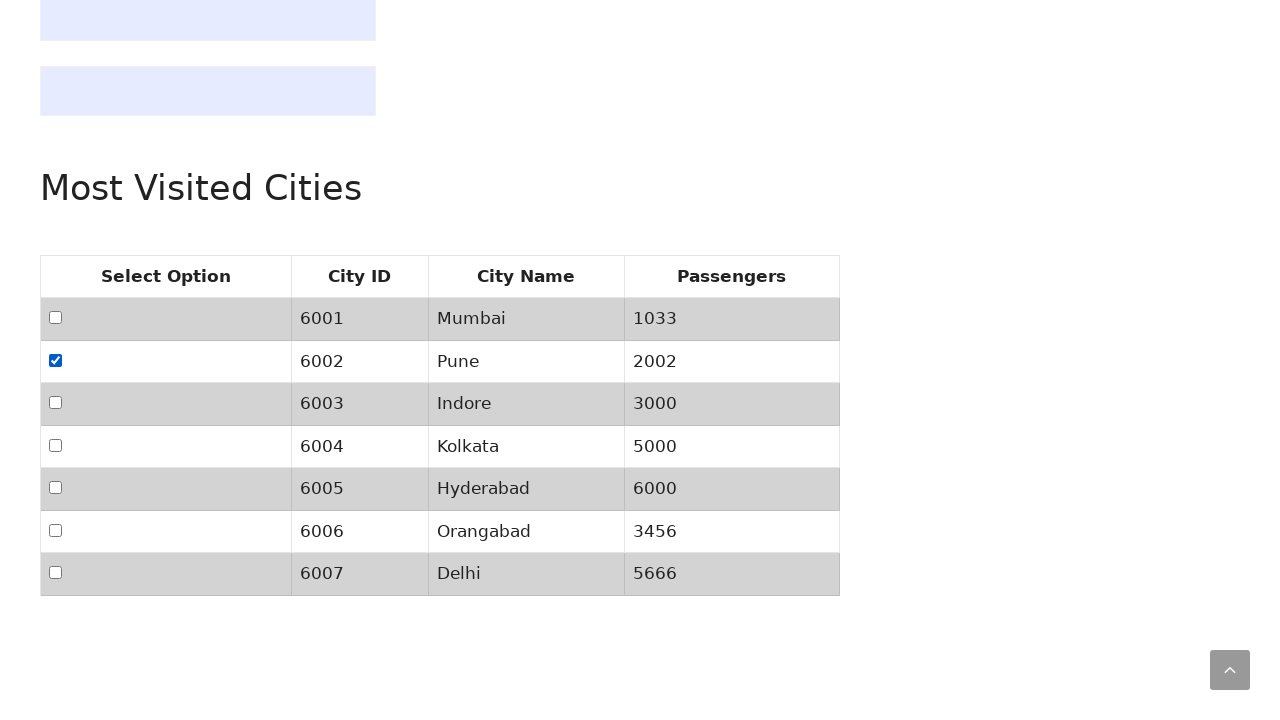

Found 7 checkboxes on the page
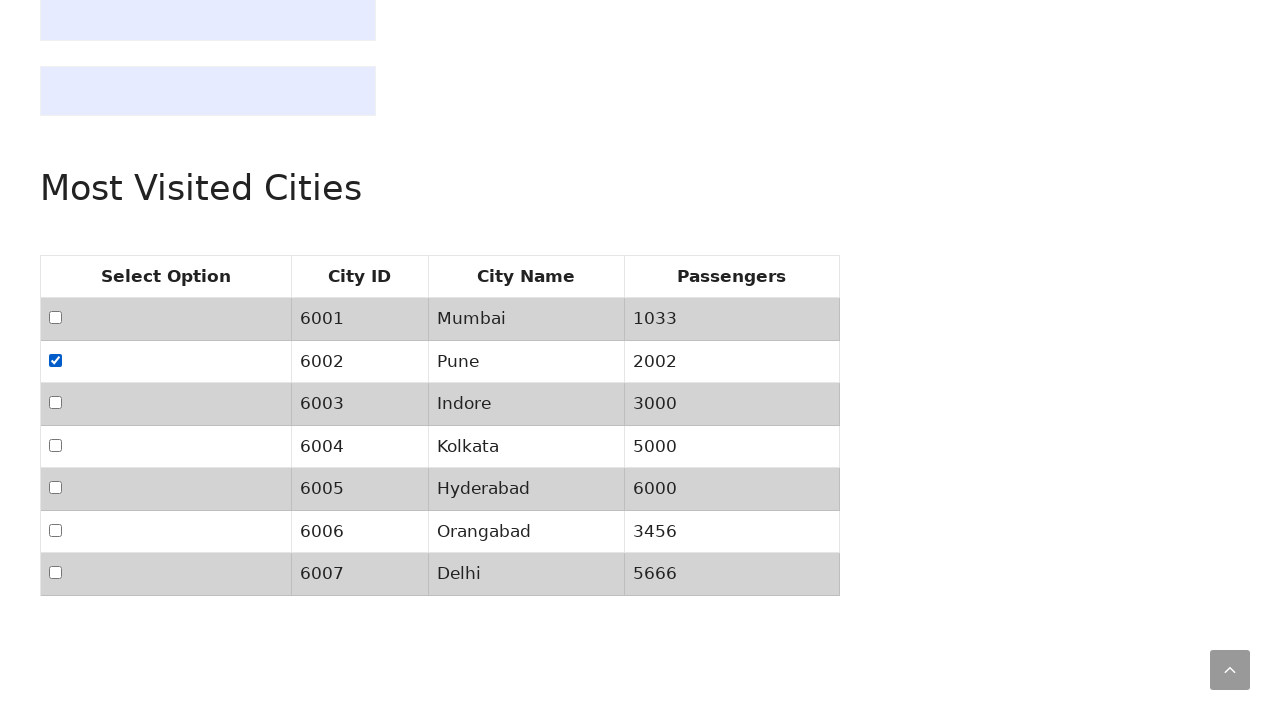

Checkbox 1: selection status before click: False
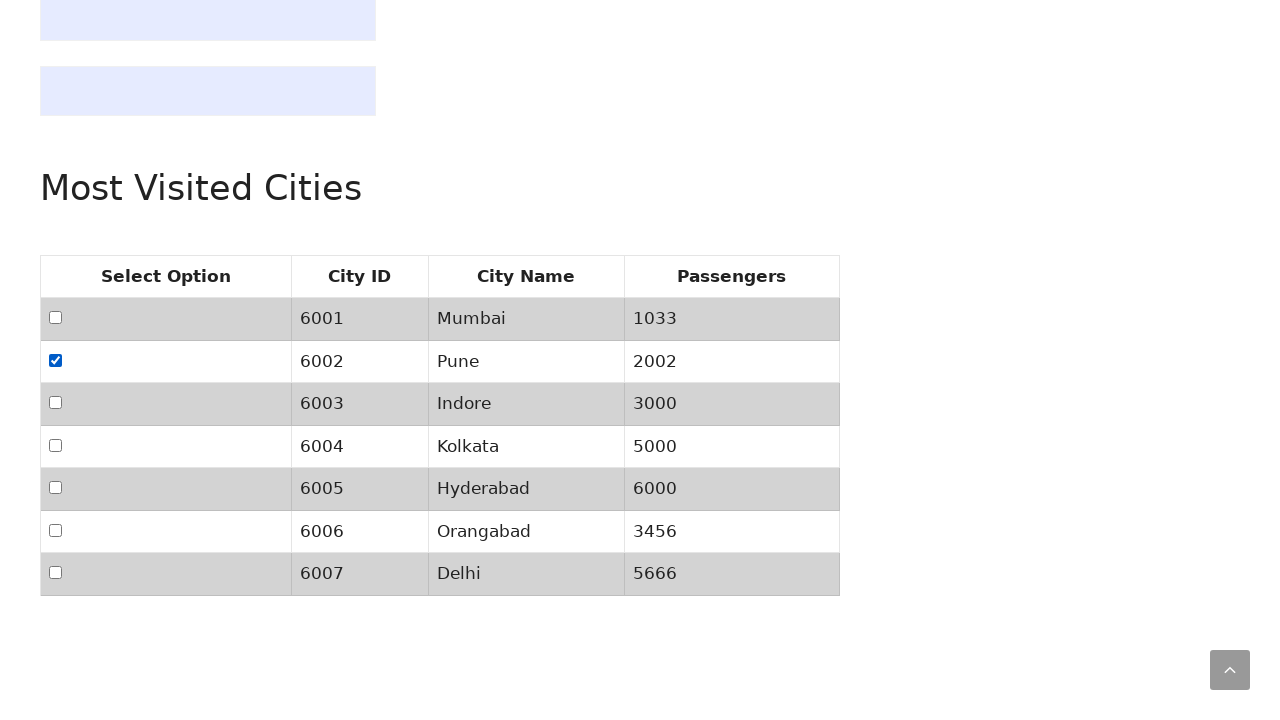

Clicked on checkbox 1 at (56, 318) on xpath=//input[@type='checkbox'] >> nth=0
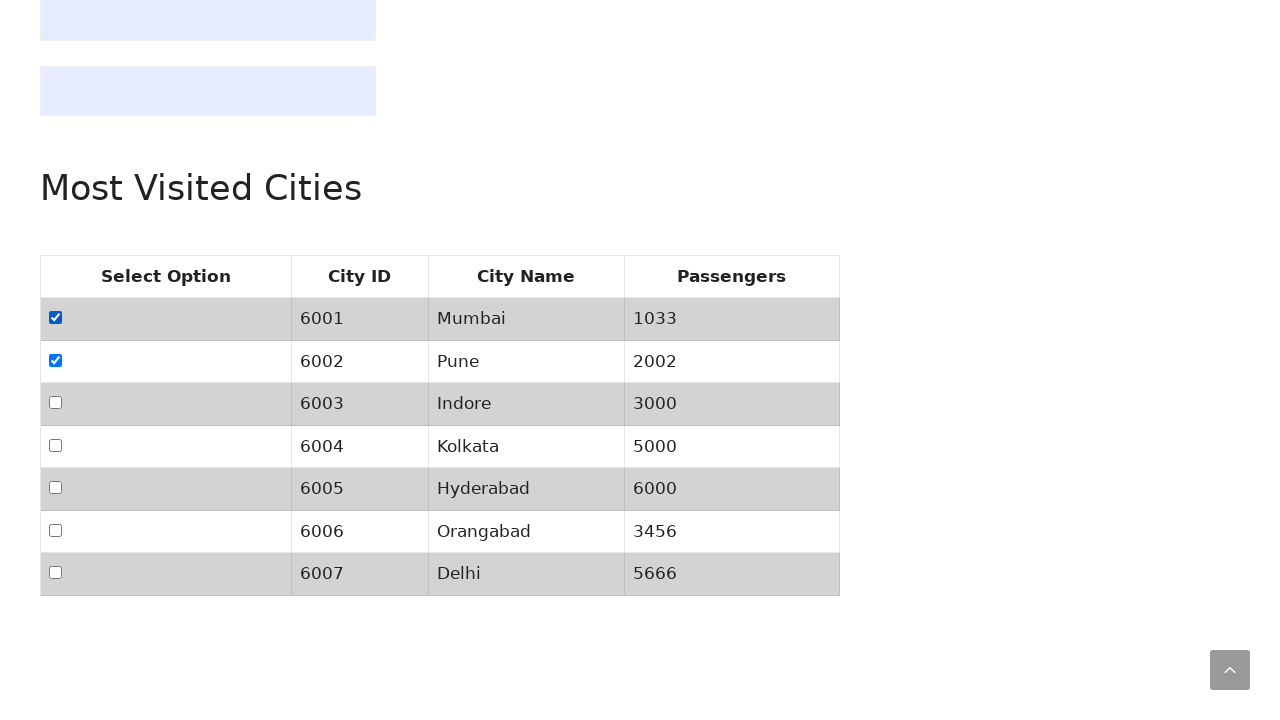

Checkbox 1: selection status after click: True
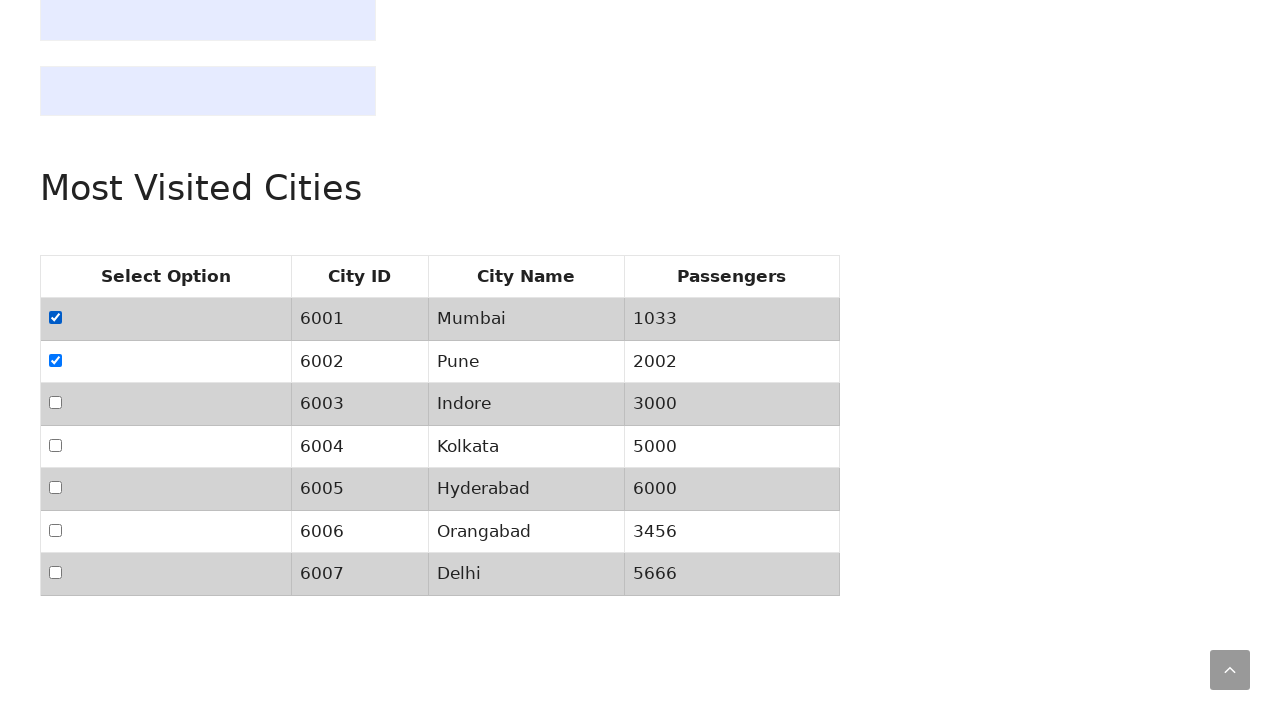

Checkbox 2: selection status before click: True
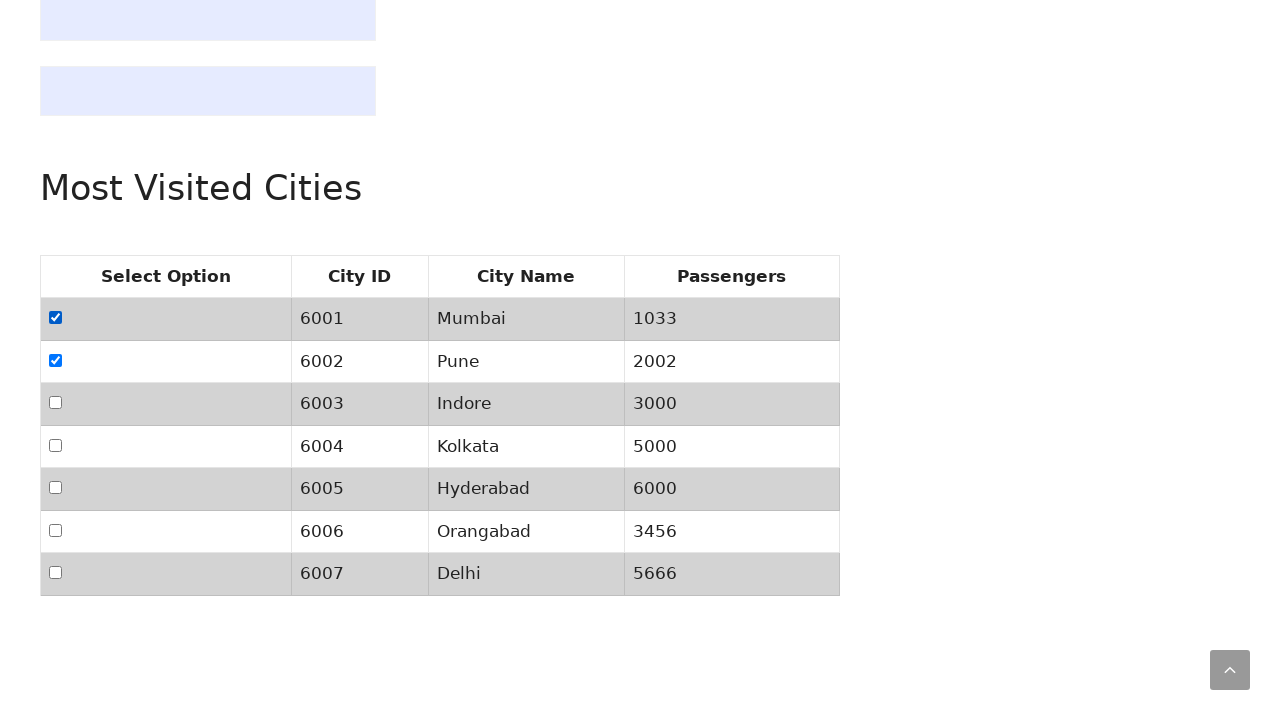

Clicked on checkbox 2 at (56, 360) on xpath=//input[@type='checkbox'] >> nth=1
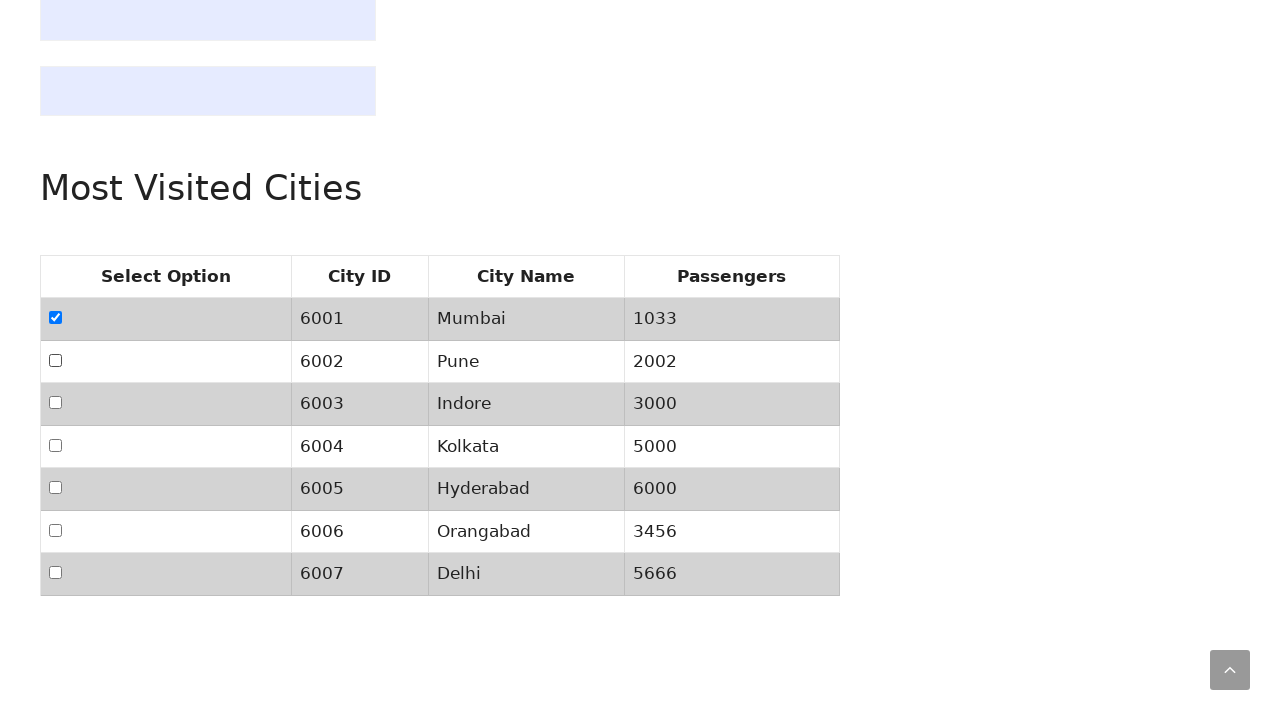

Checkbox 2: selection status after click: False
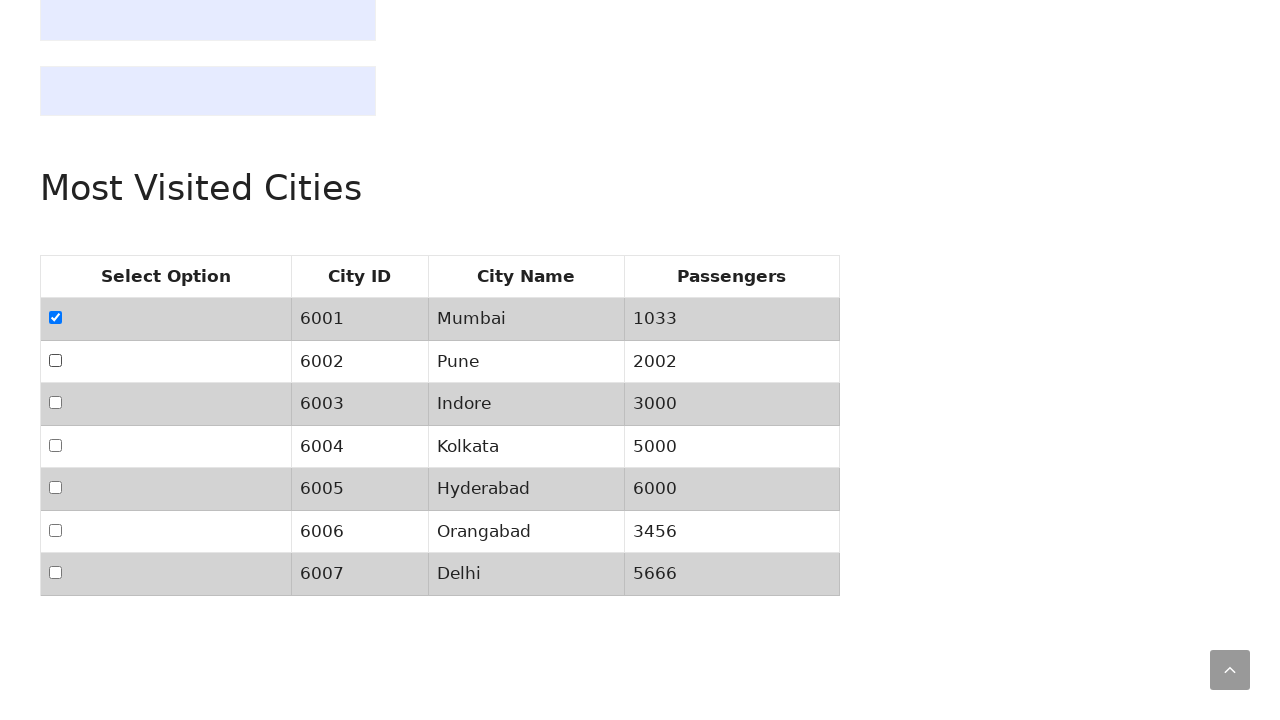

Checkbox 3: selection status before click: False
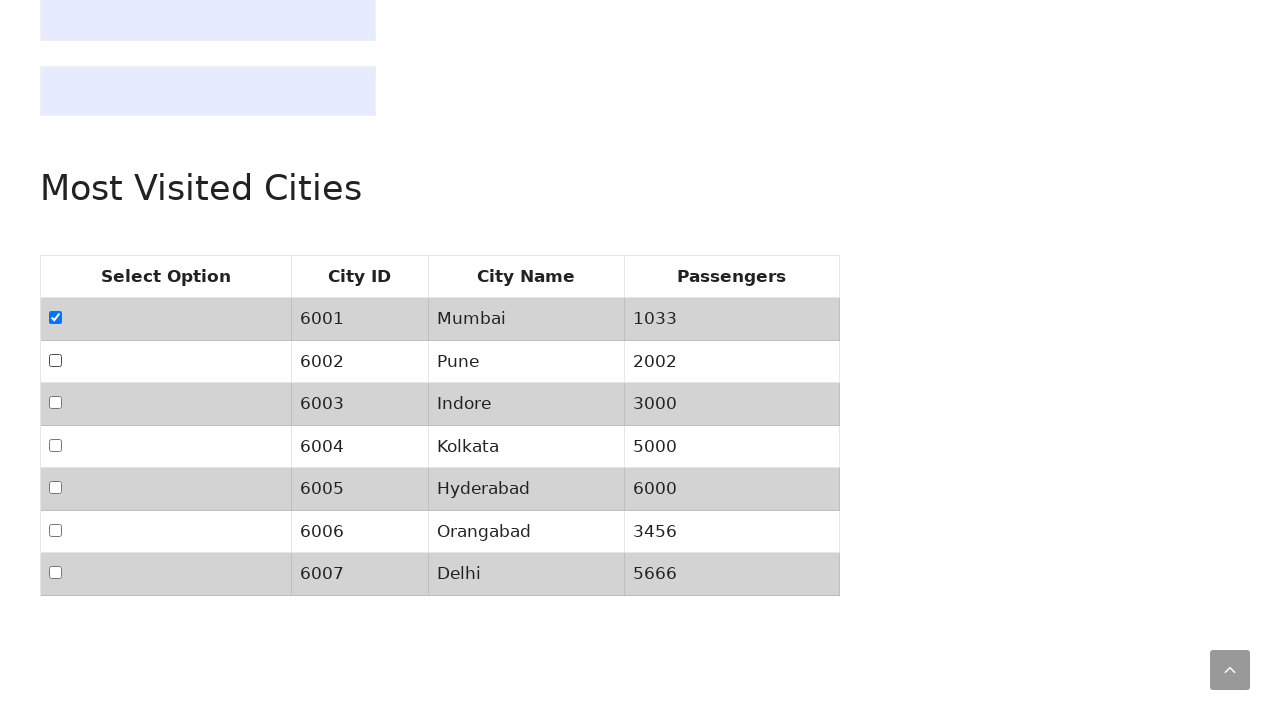

Clicked on checkbox 3 at (56, 403) on xpath=//input[@type='checkbox'] >> nth=2
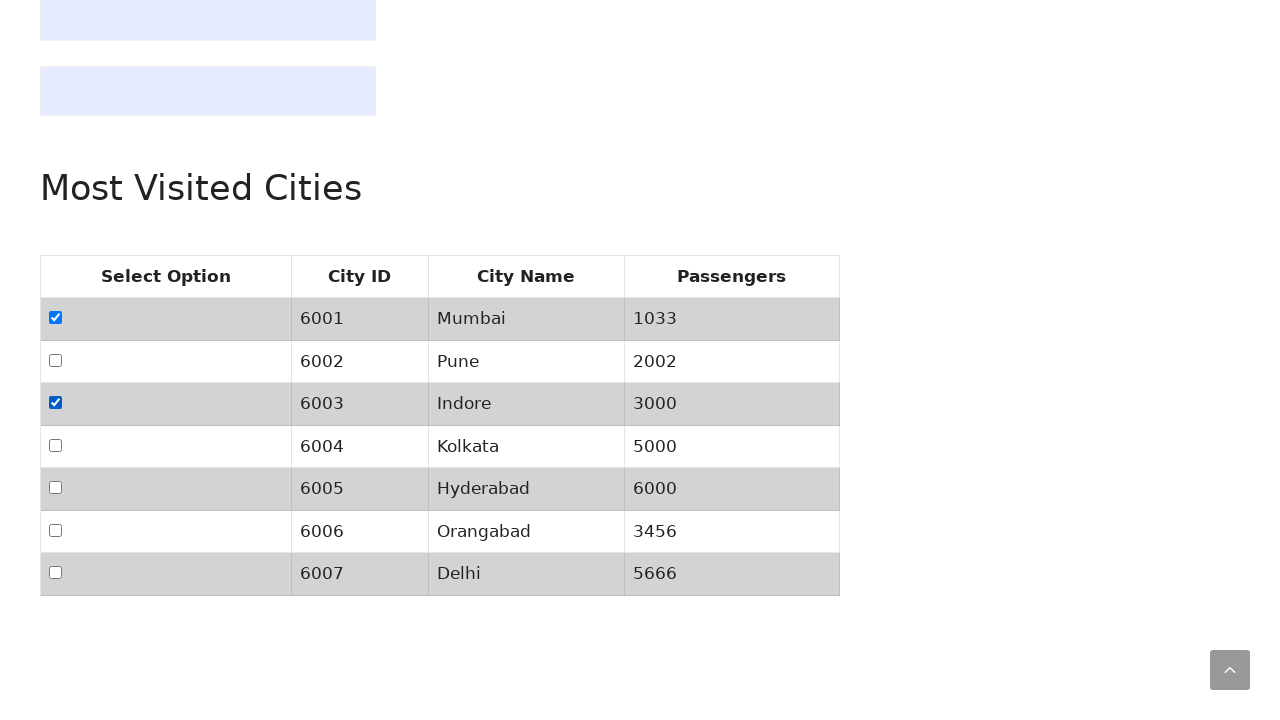

Checkbox 3: selection status after click: True
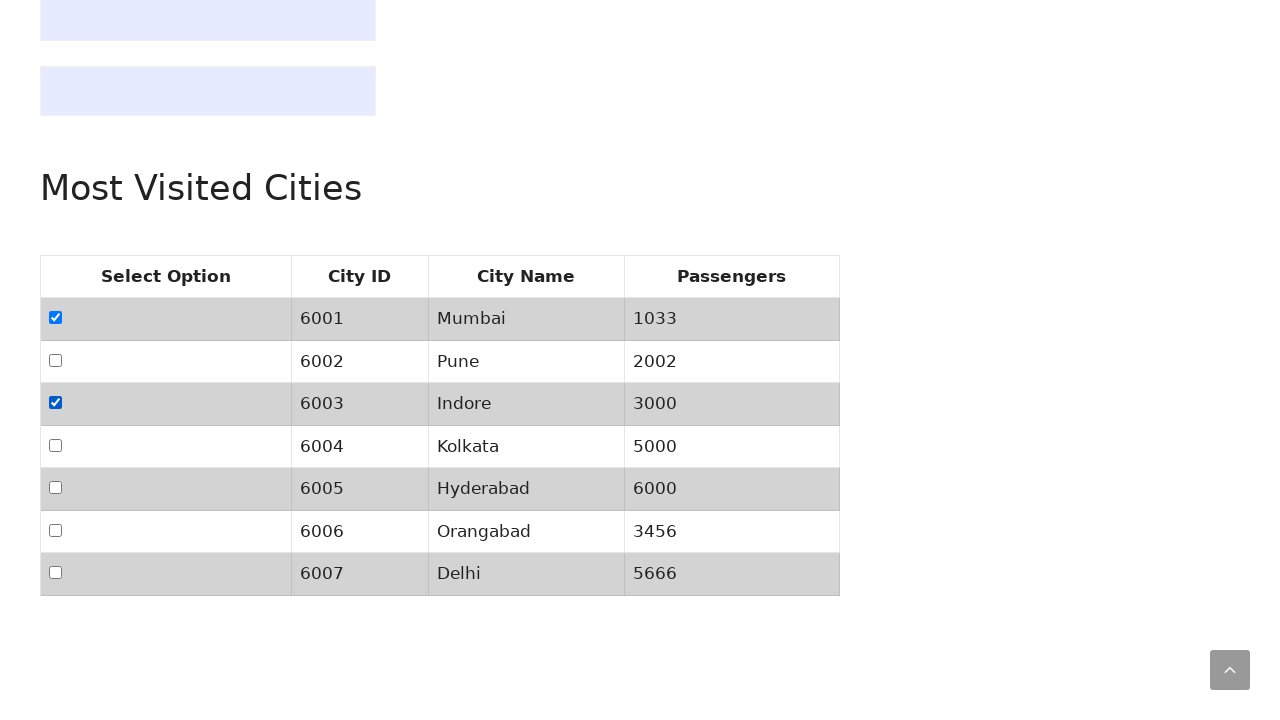

Checkbox 4: selection status before click: False
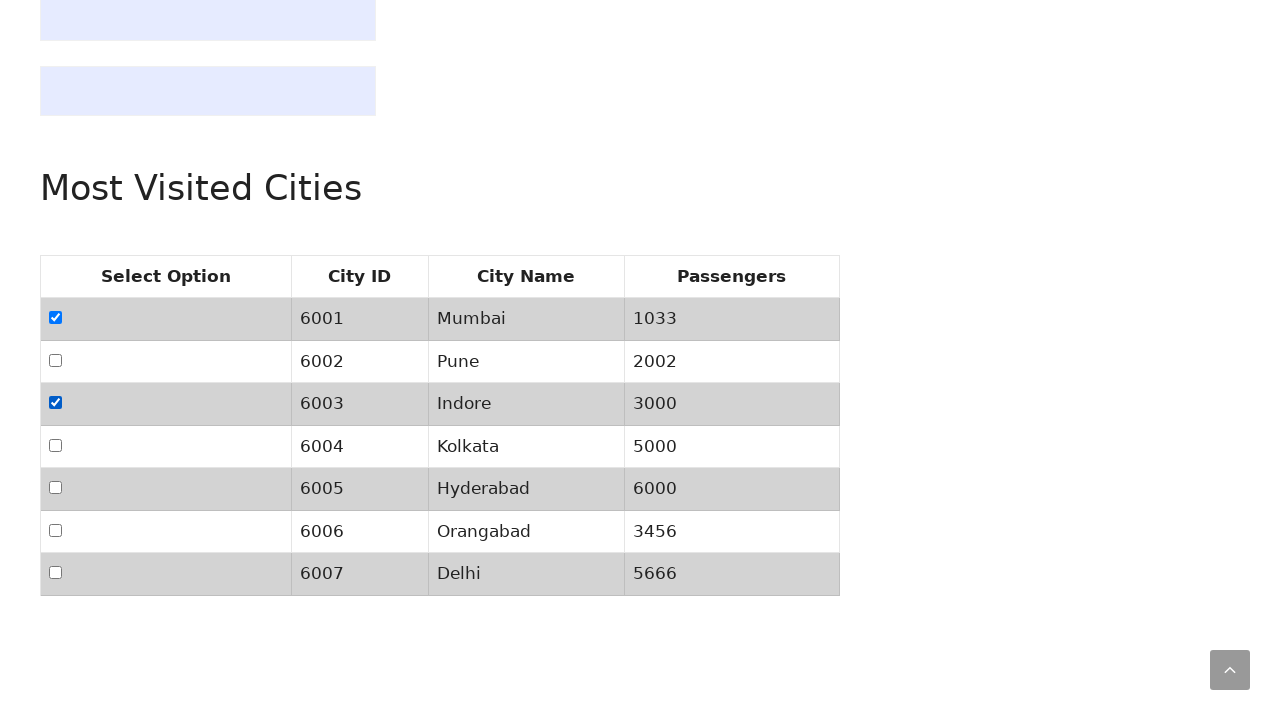

Clicked on checkbox 4 at (56, 445) on xpath=//input[@type='checkbox'] >> nth=3
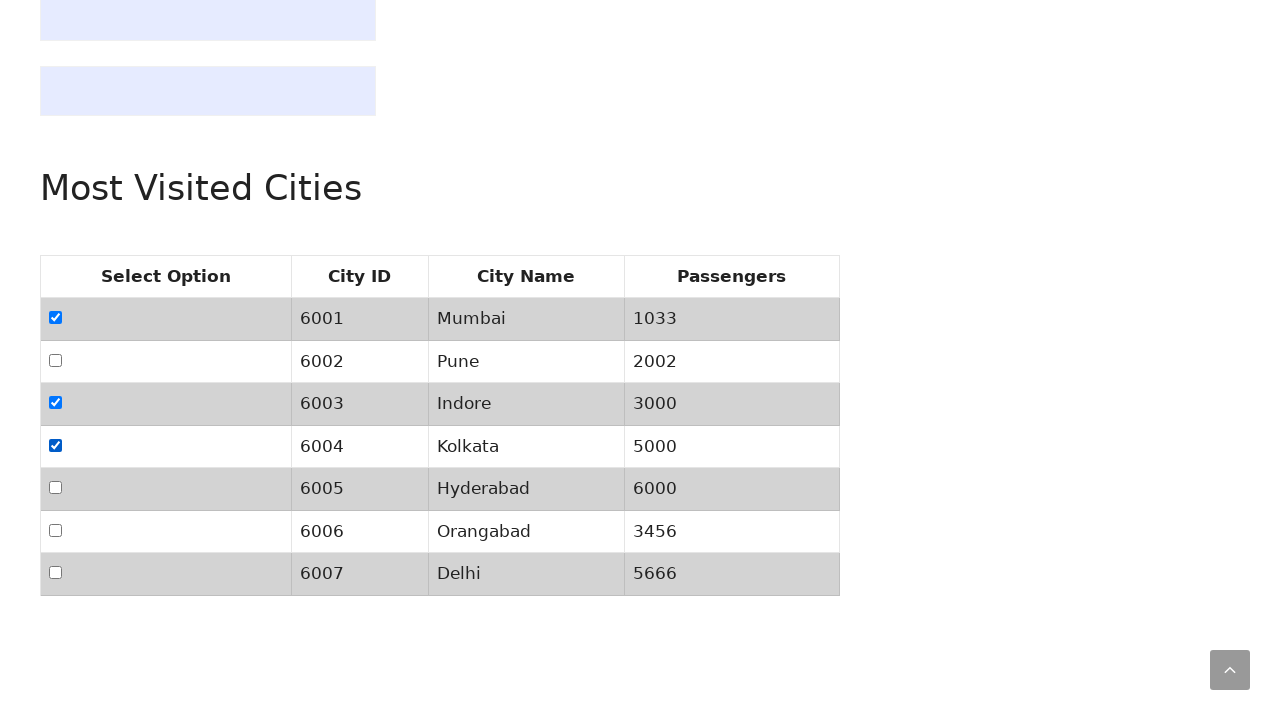

Checkbox 4: selection status after click: True
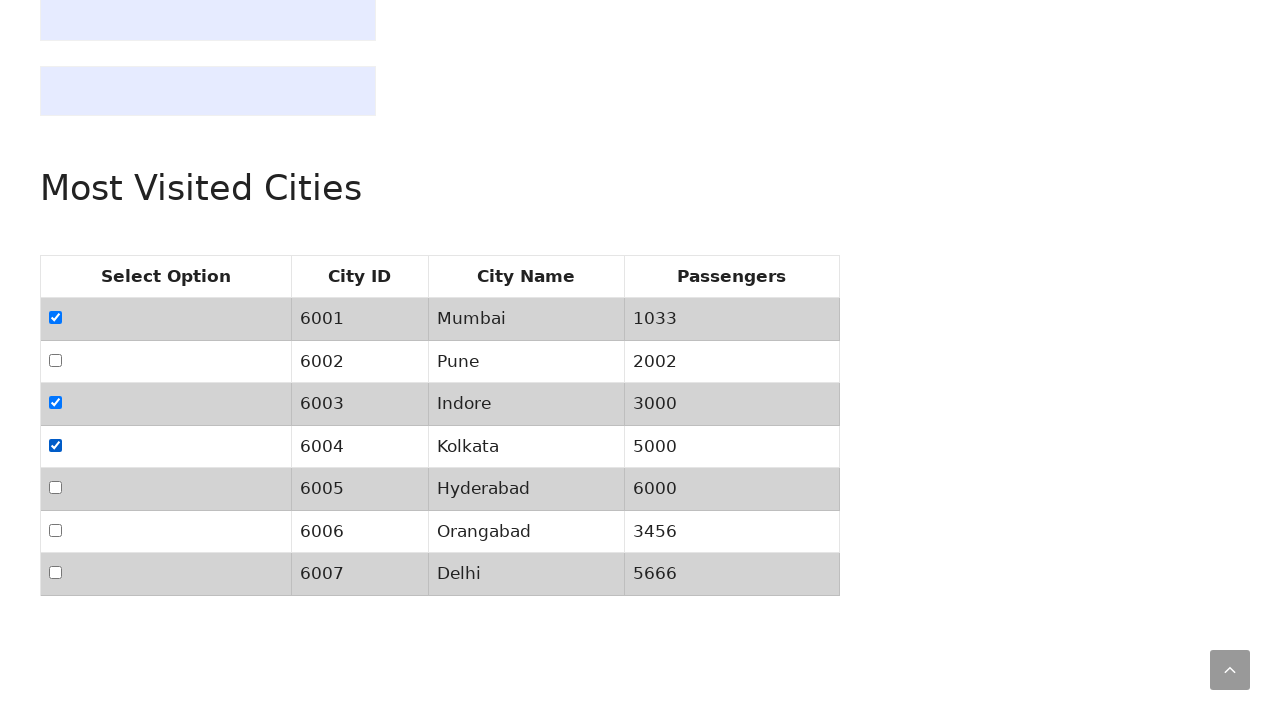

Checkbox 5: selection status before click: False
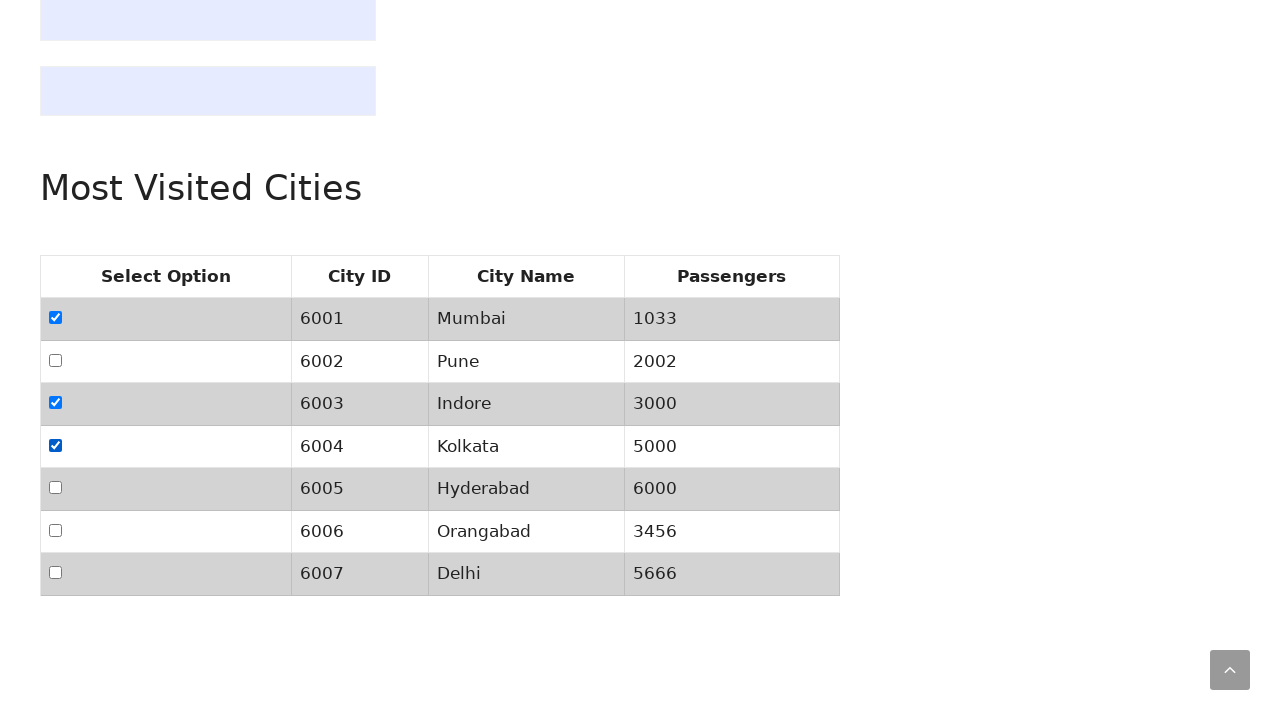

Clicked on checkbox 5 at (56, 488) on xpath=//input[@type='checkbox'] >> nth=4
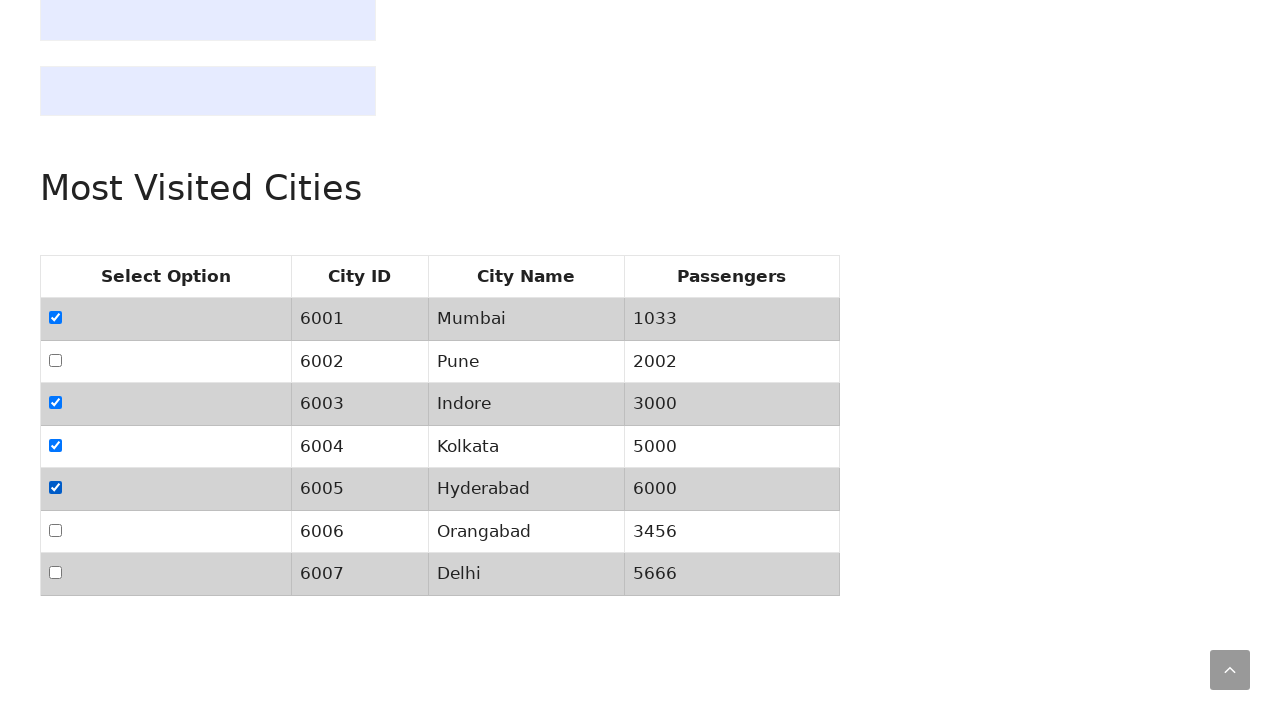

Checkbox 5: selection status after click: True
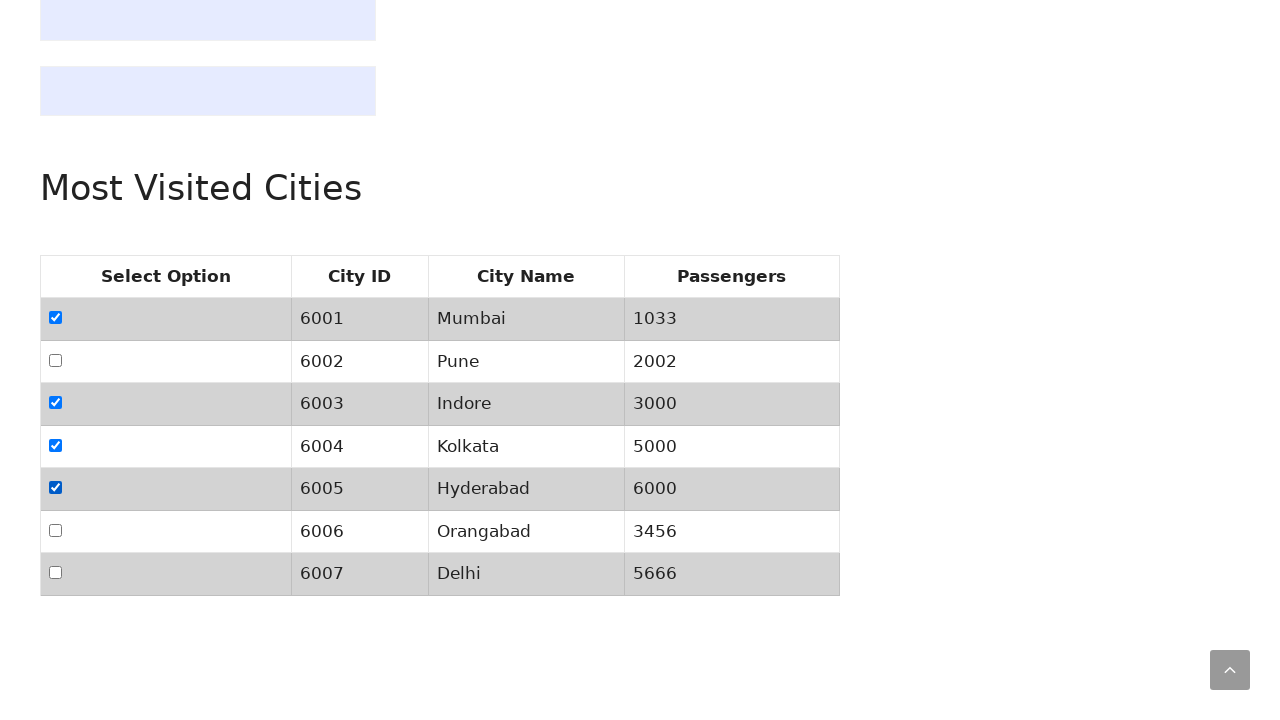

Checkbox 6: selection status before click: False
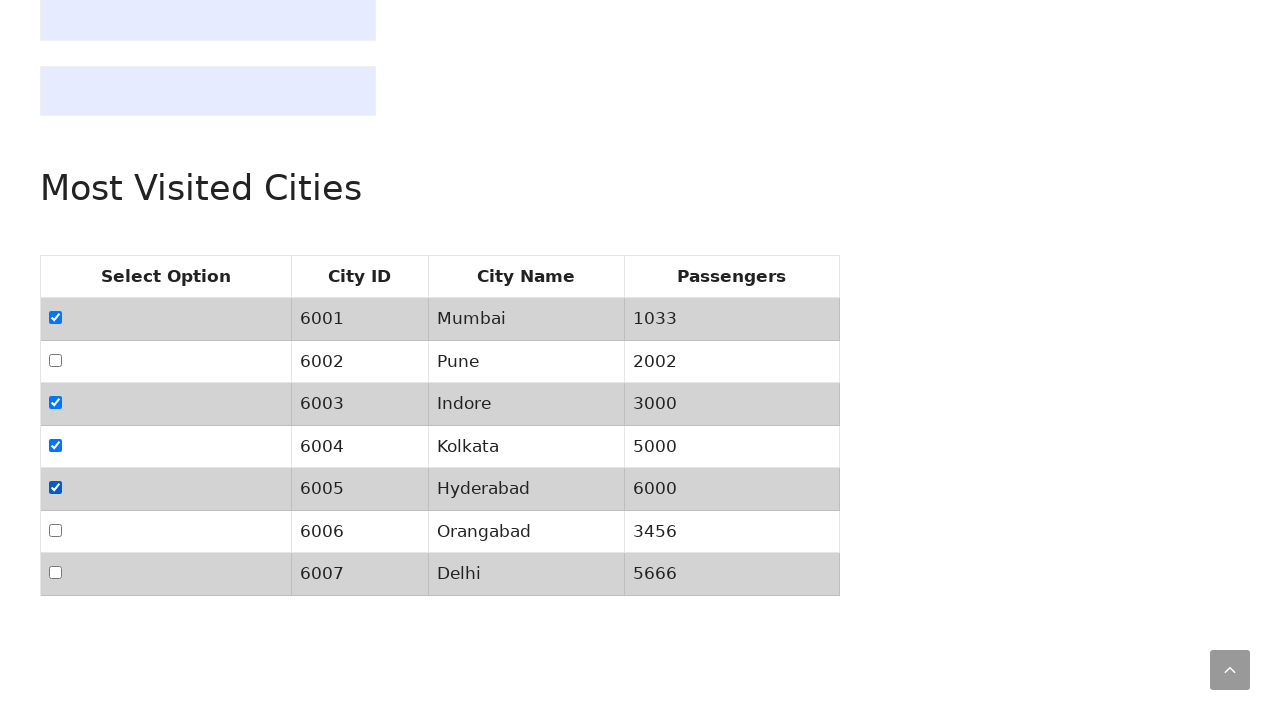

Clicked on checkbox 6 at (56, 530) on xpath=//input[@type='checkbox'] >> nth=5
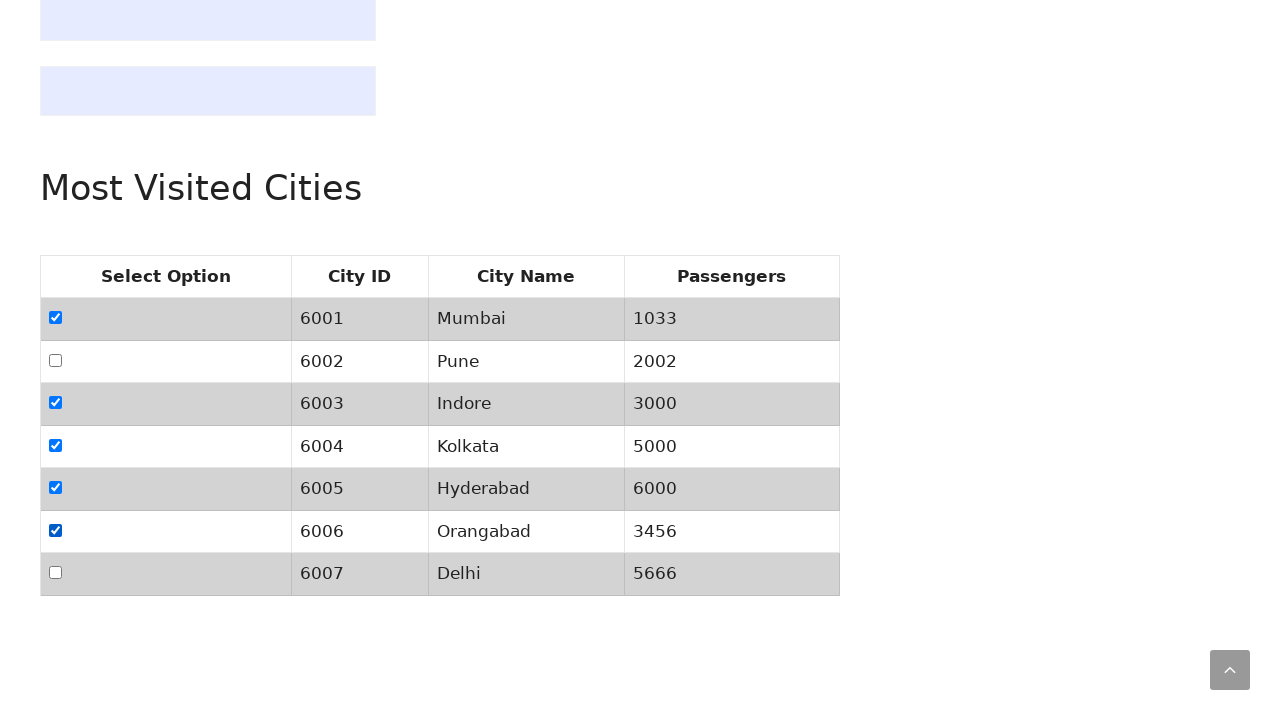

Checkbox 6: selection status after click: True
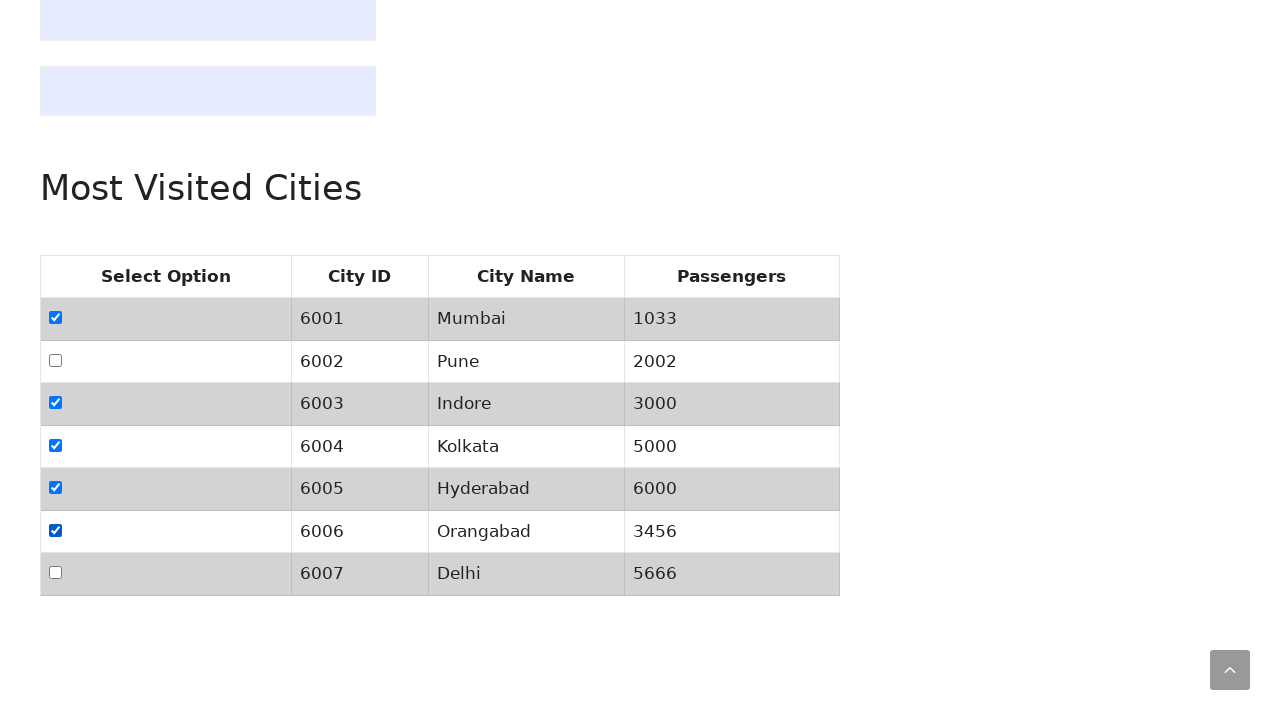

Checkbox 7: selection status before click: False
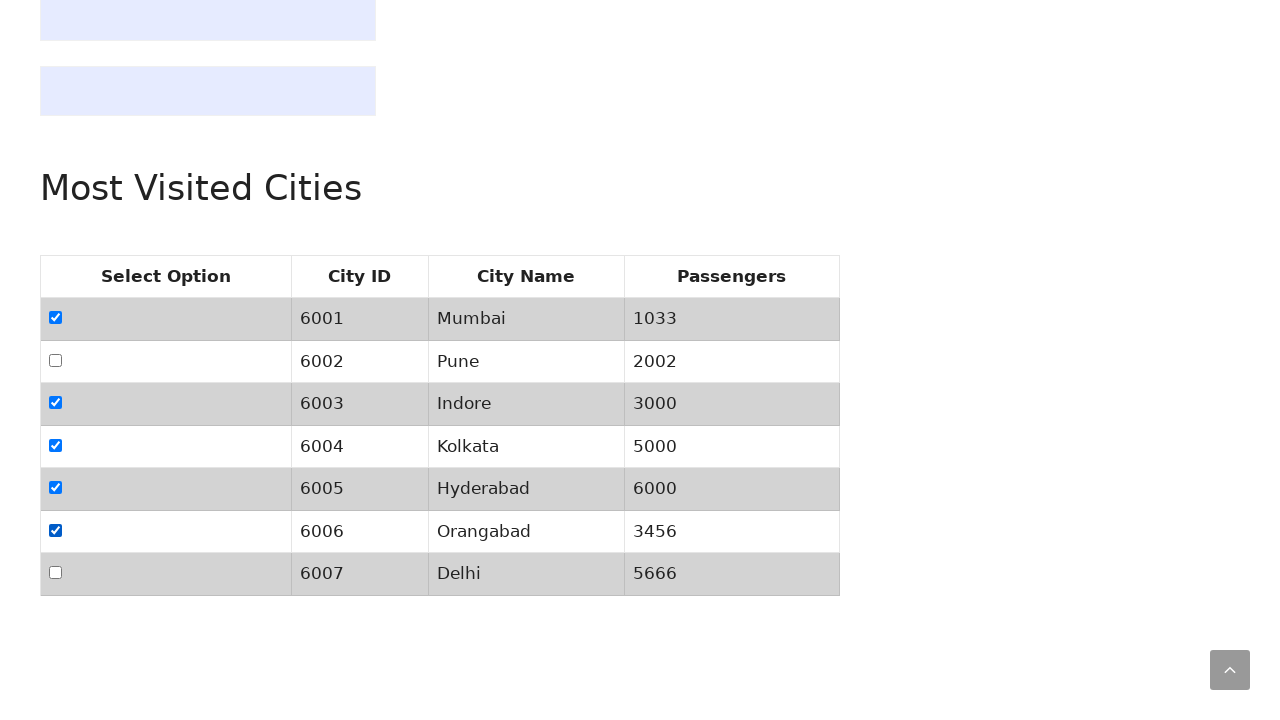

Clicked on checkbox 7 at (56, 573) on xpath=//input[@type='checkbox'] >> nth=6
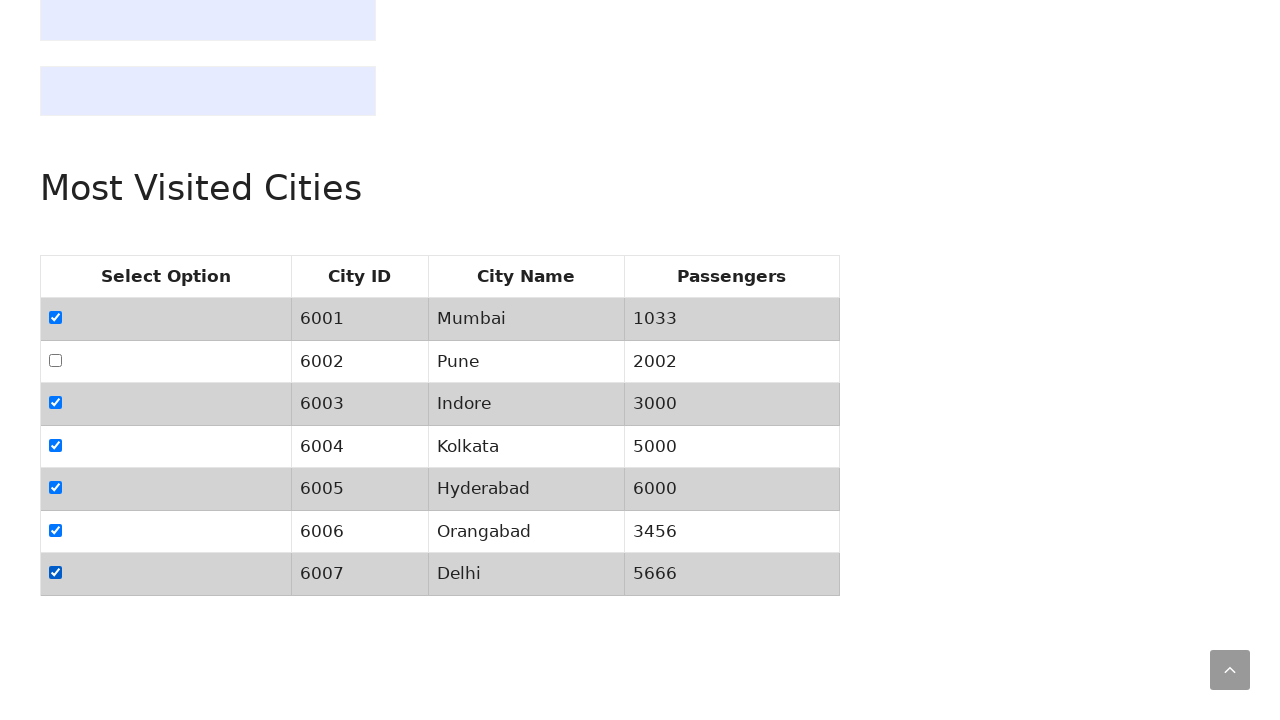

Checkbox 7: selection status after click: True
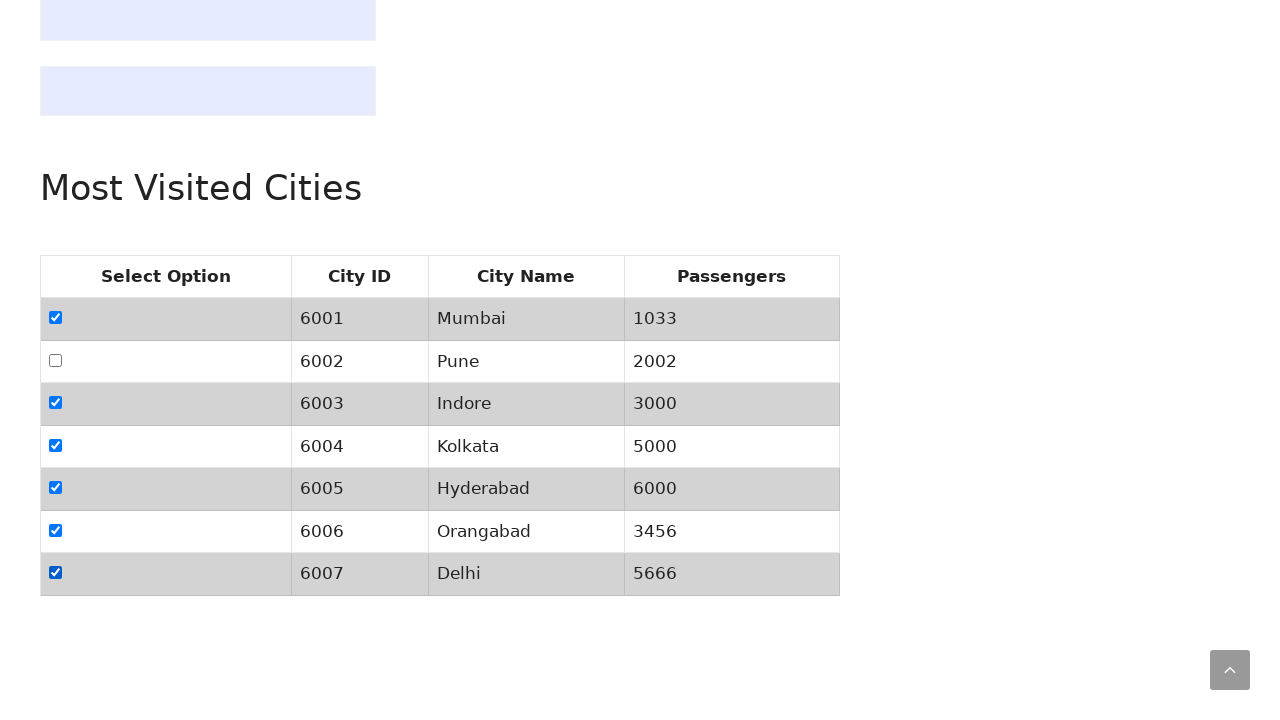

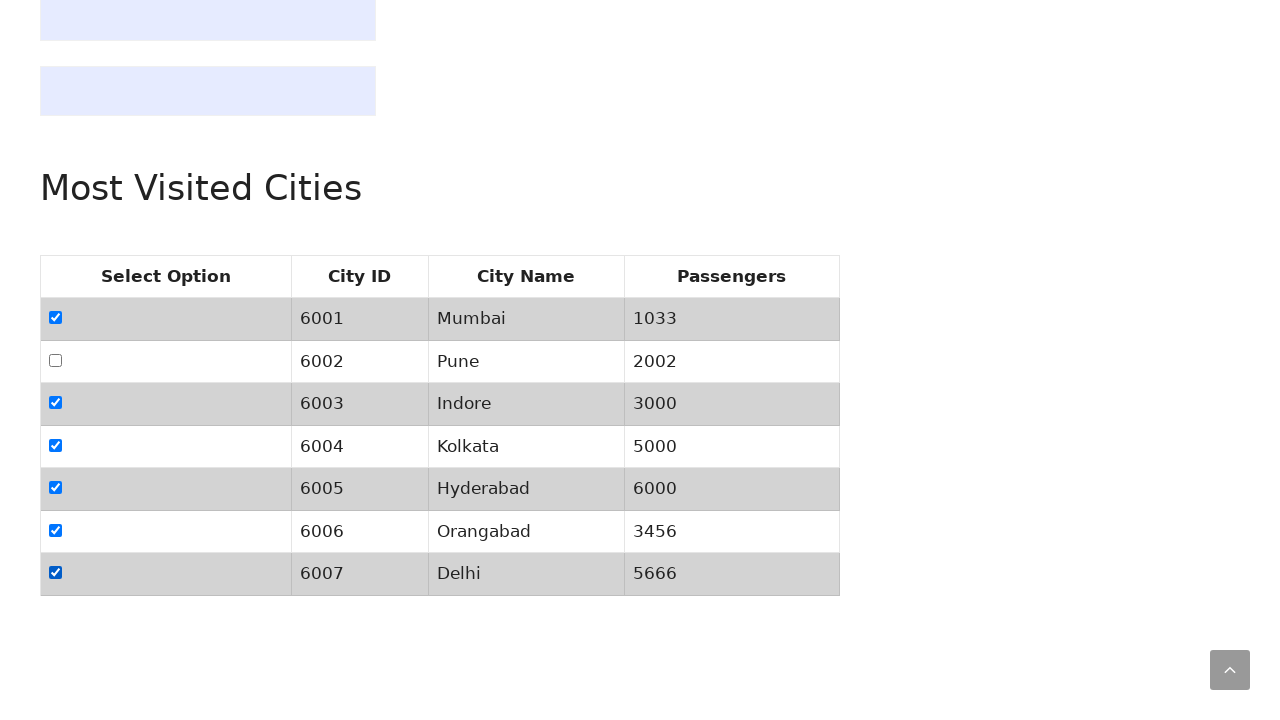